Verifies that all product category links (Phones, Laptops, Monitors) are displayed on the homepage

Starting URL: https://www.demoblaze.com/#

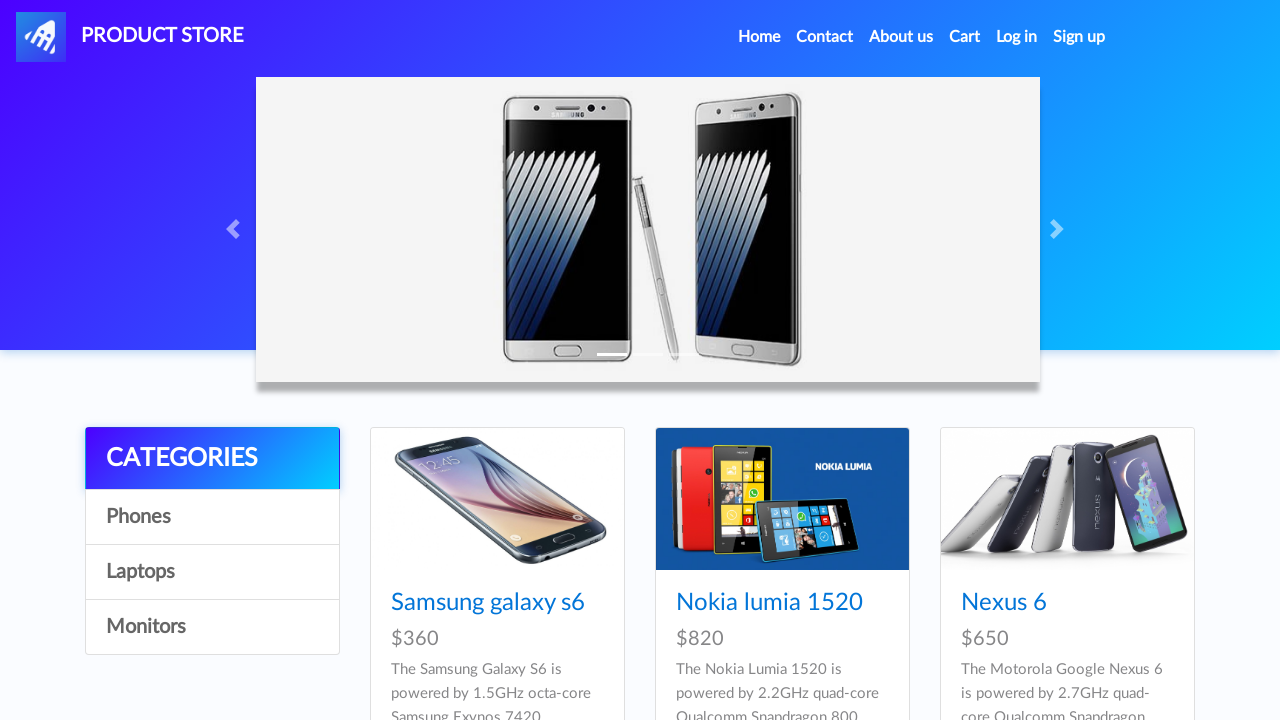

Verified that Phones category is visible on homepage
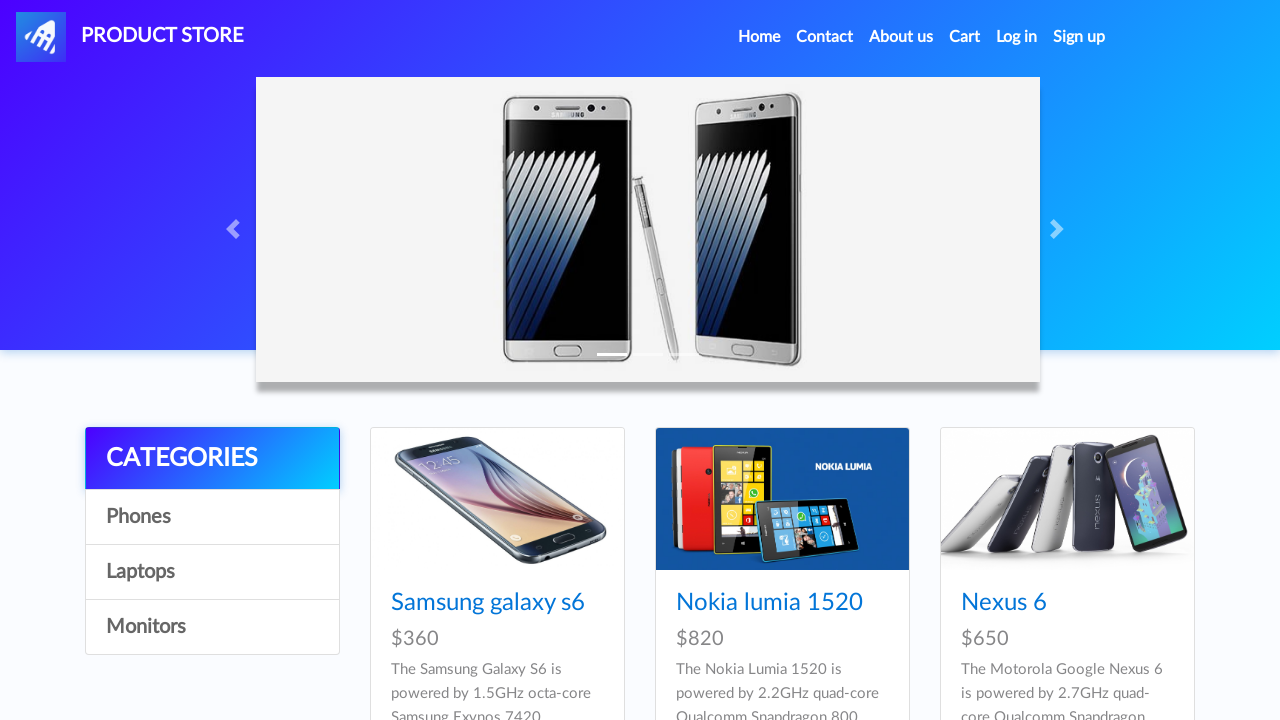

Verified that Laptops category is visible on homepage
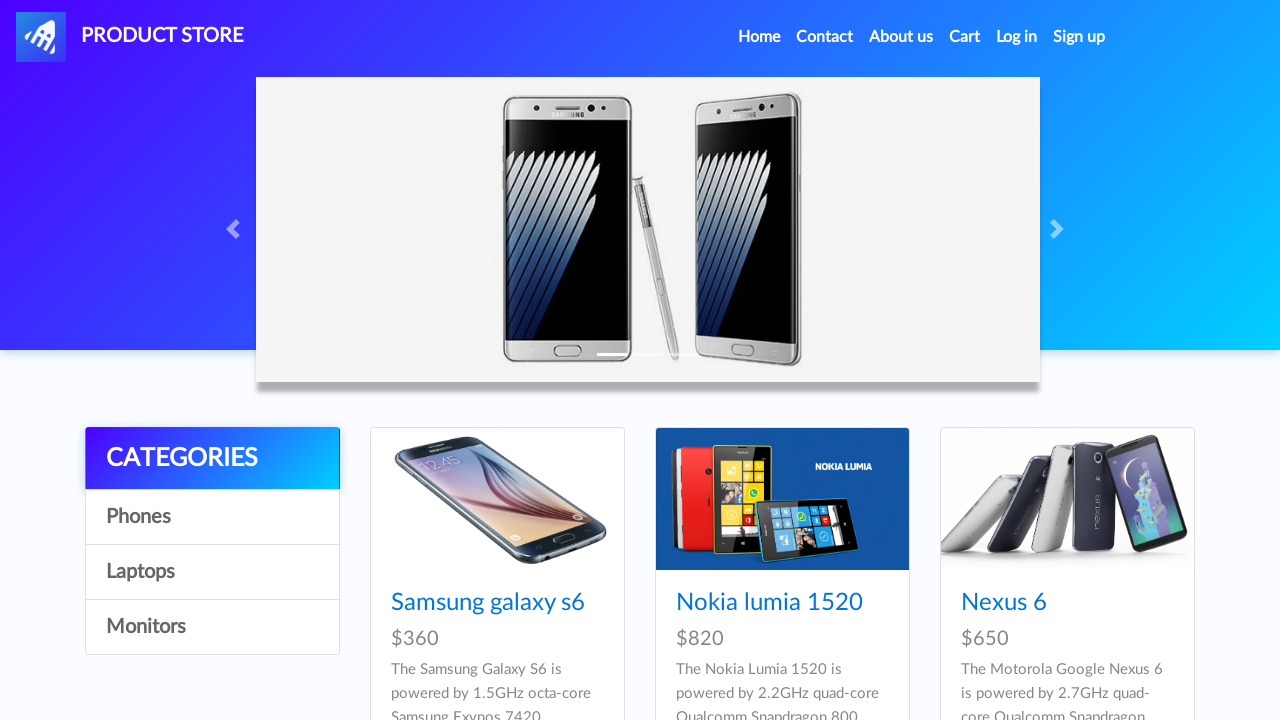

Verified that Monitors category is visible on homepage
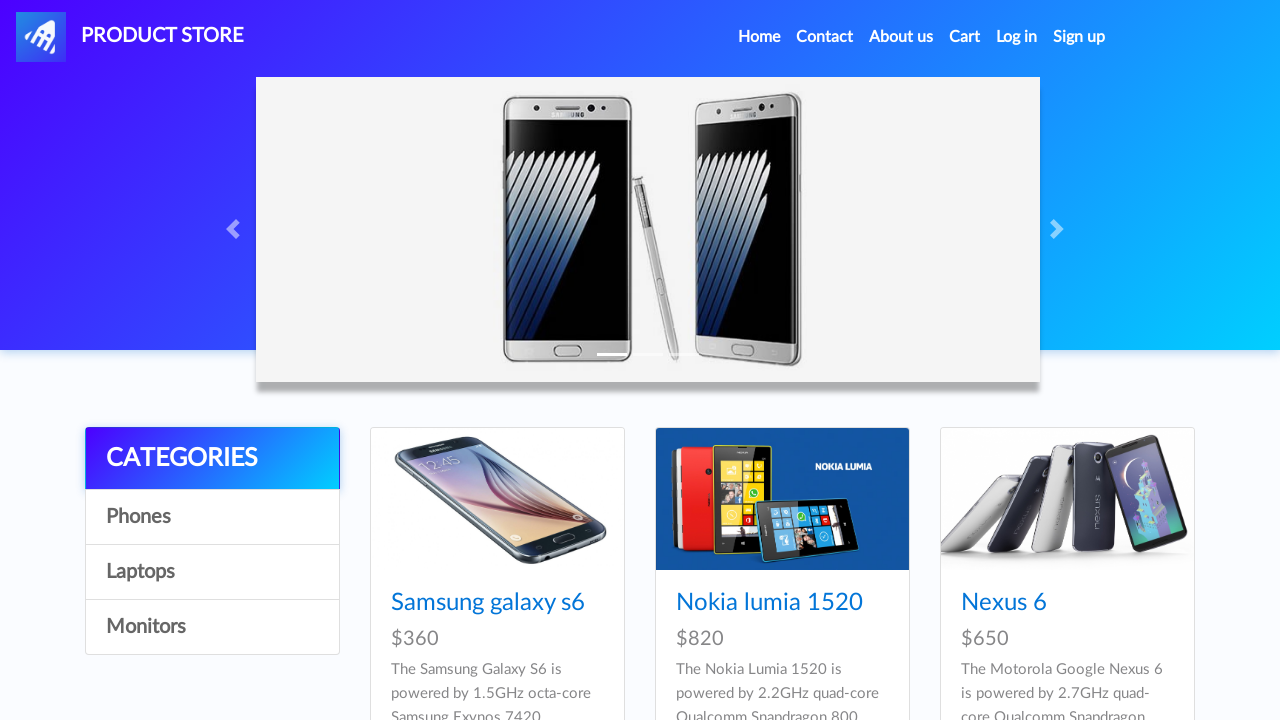

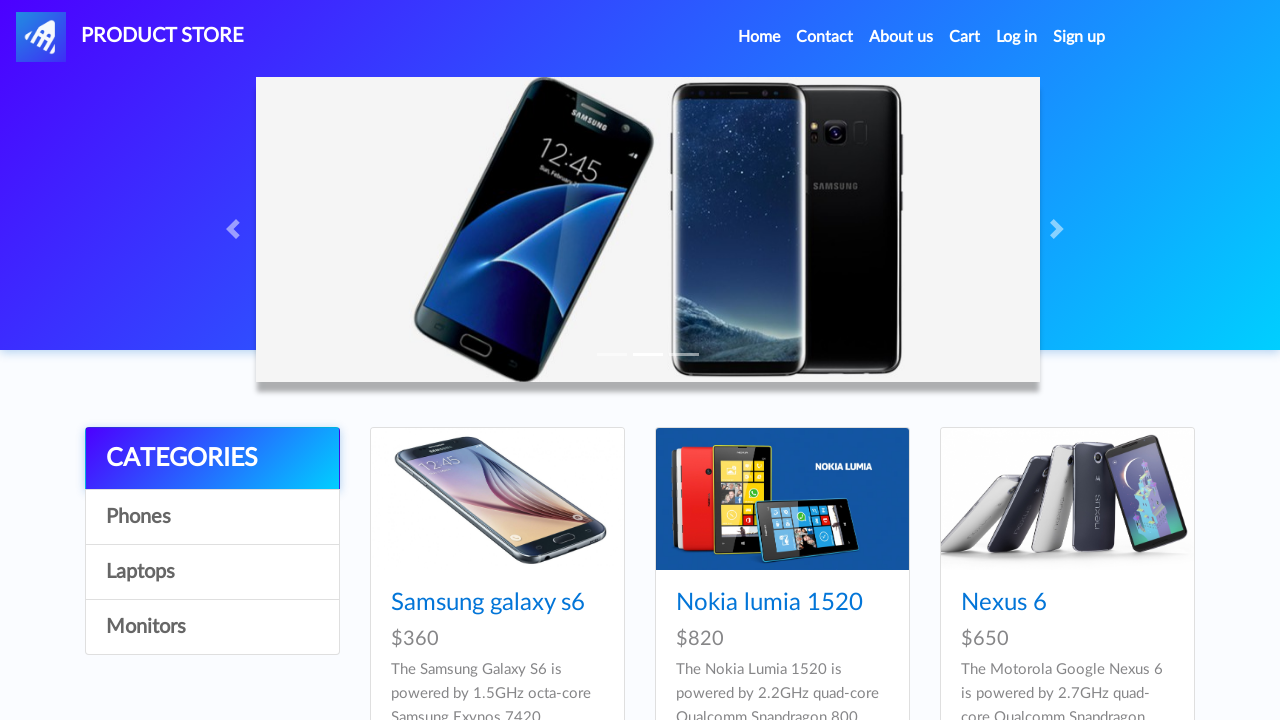